Tests handling of JavaScript prompt alerts by clicking a button to trigger a prompt, entering text, accepting the alert, and verifying the result is displayed

Starting URL: https://demoqa.com/alerts

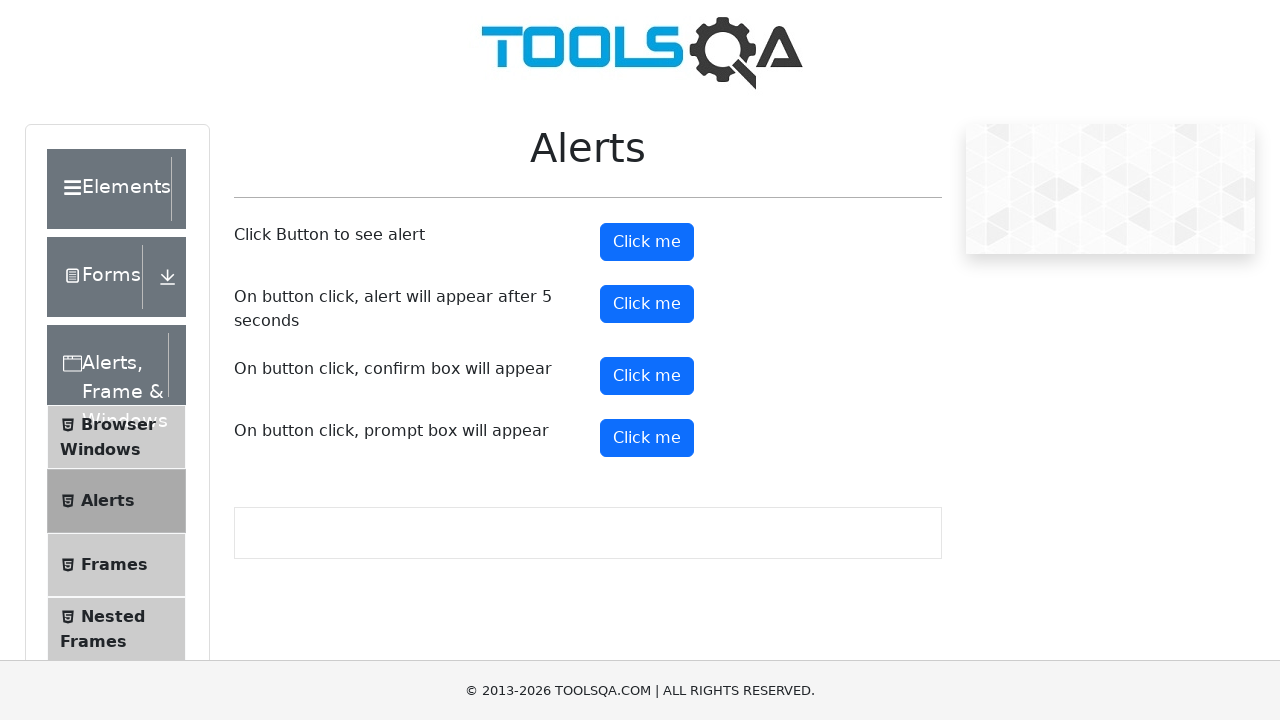

Clicked prompt button to trigger alert at (647, 438) on #promtButton
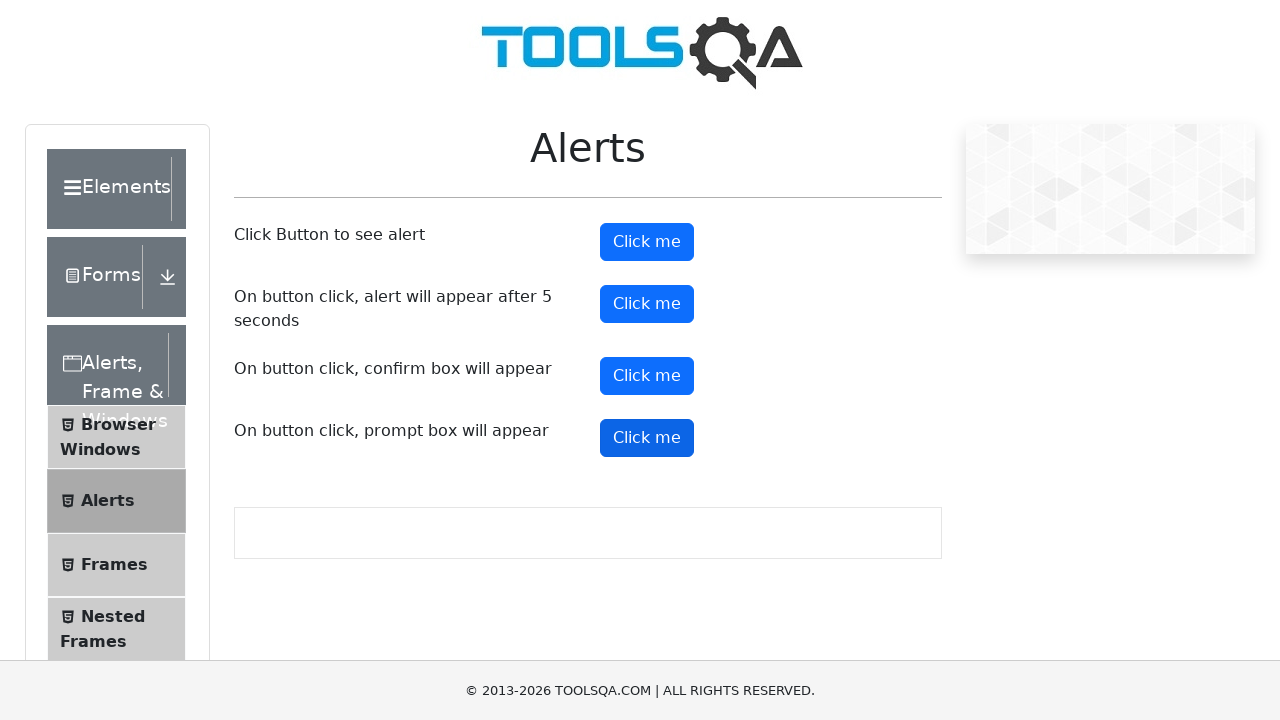

Set up dialog handler to accept prompt with text 'Marcus'
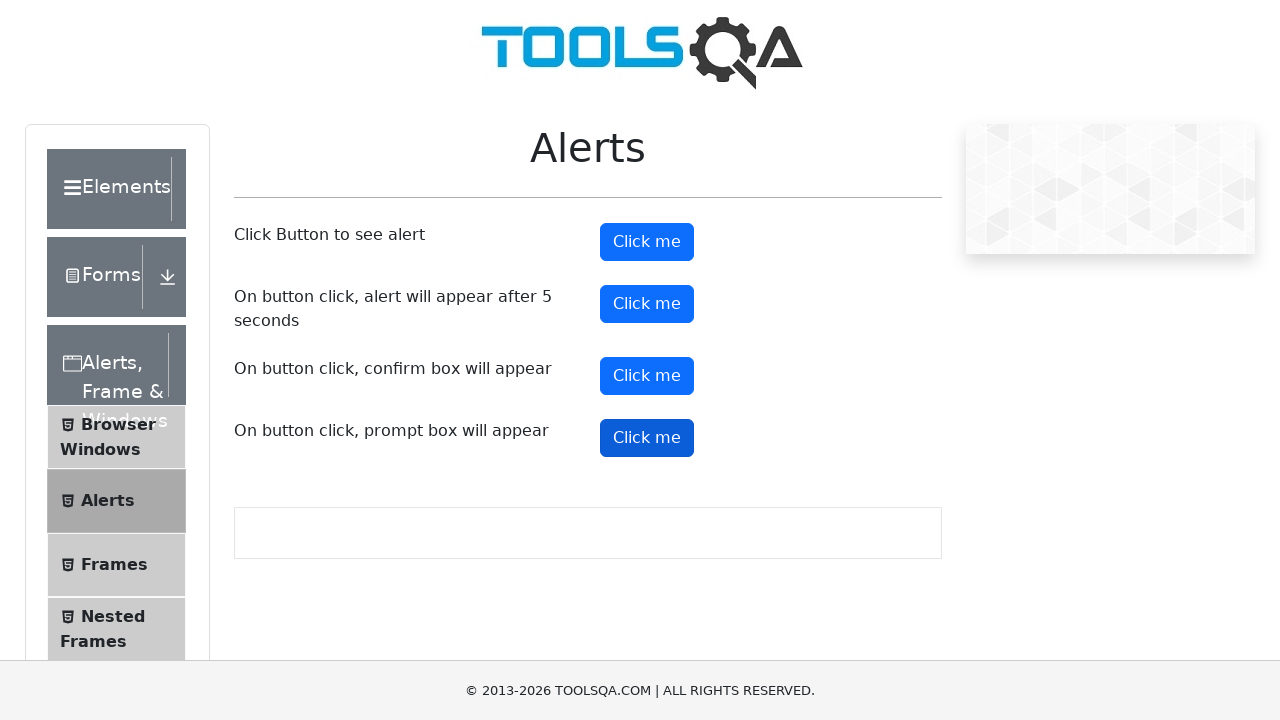

Clicked prompt button again to trigger dialog with handler active at (647, 438) on #promtButton
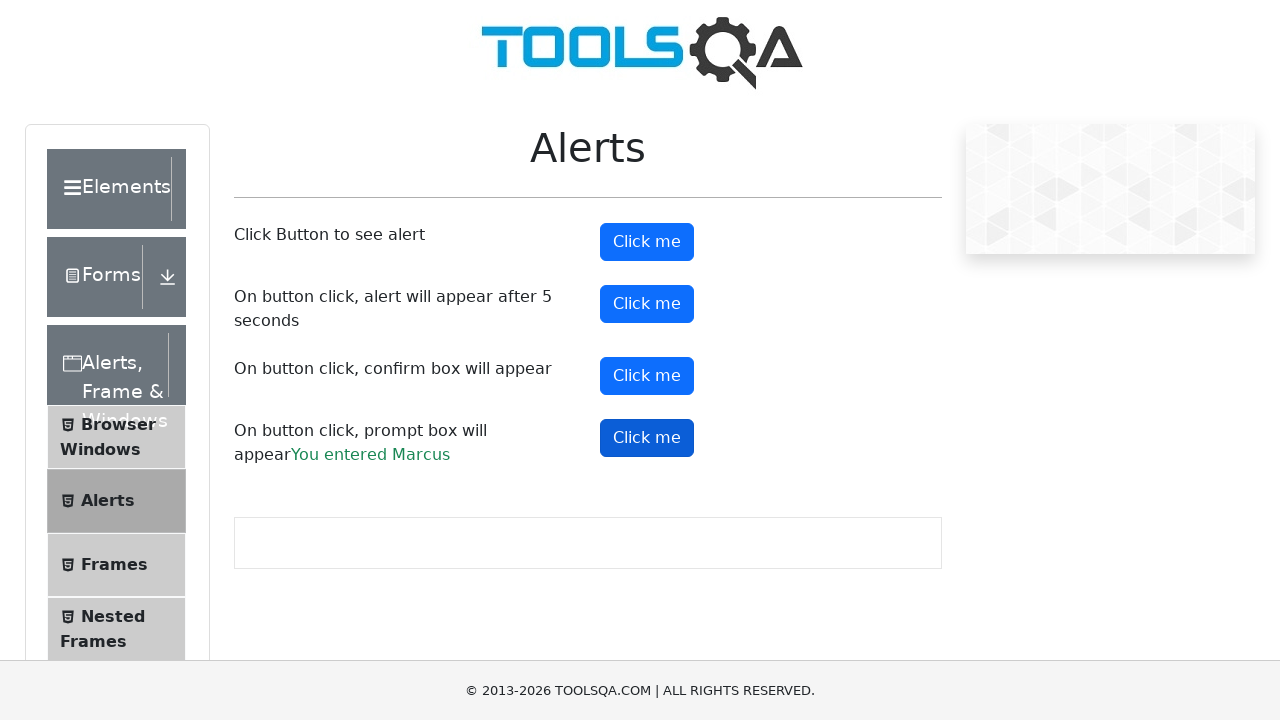

Verified prompt result text appeared on page
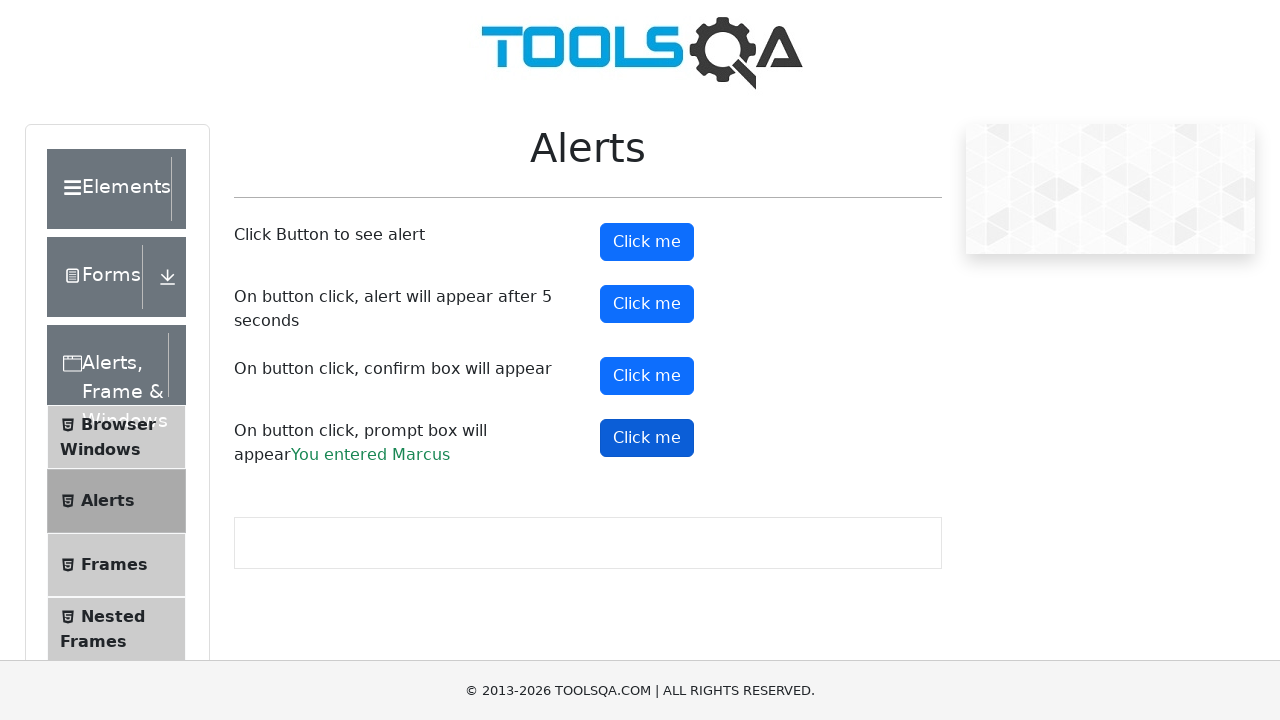

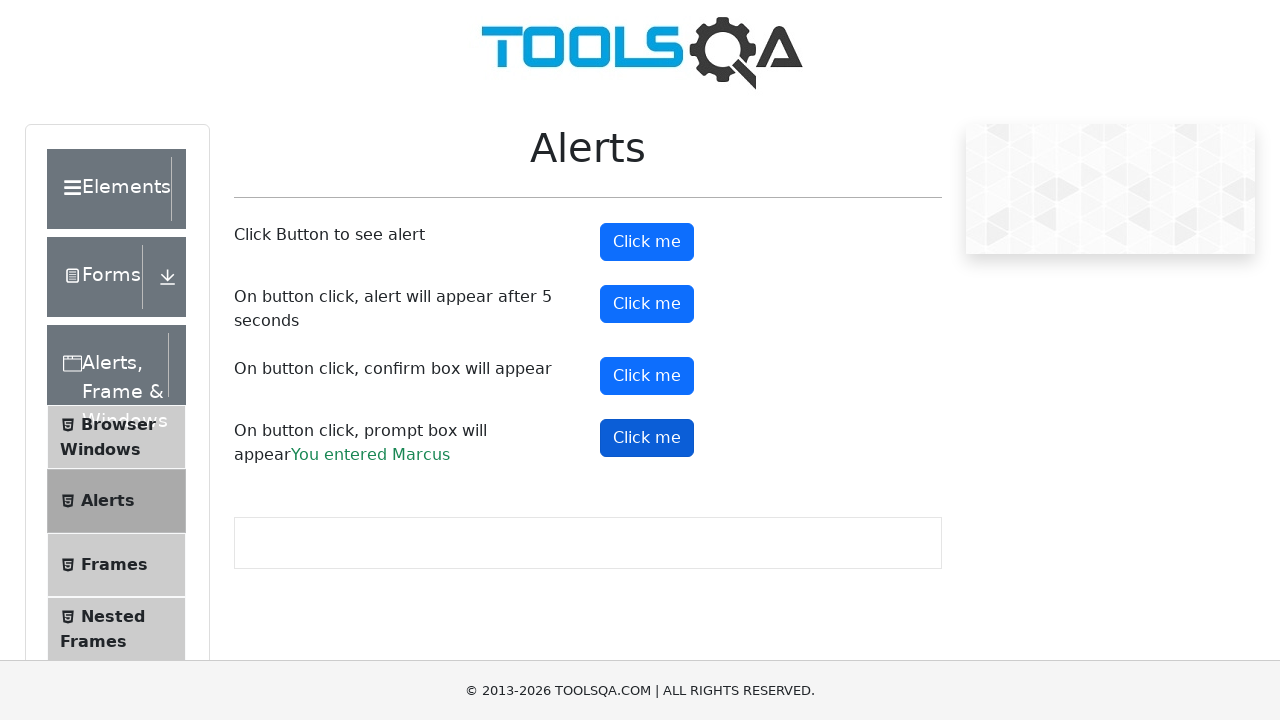